Tests registration form validation with invalid email format and verifies appropriate error messages

Starting URL: https://alada.vn/tai-khoan/dang-ky.html

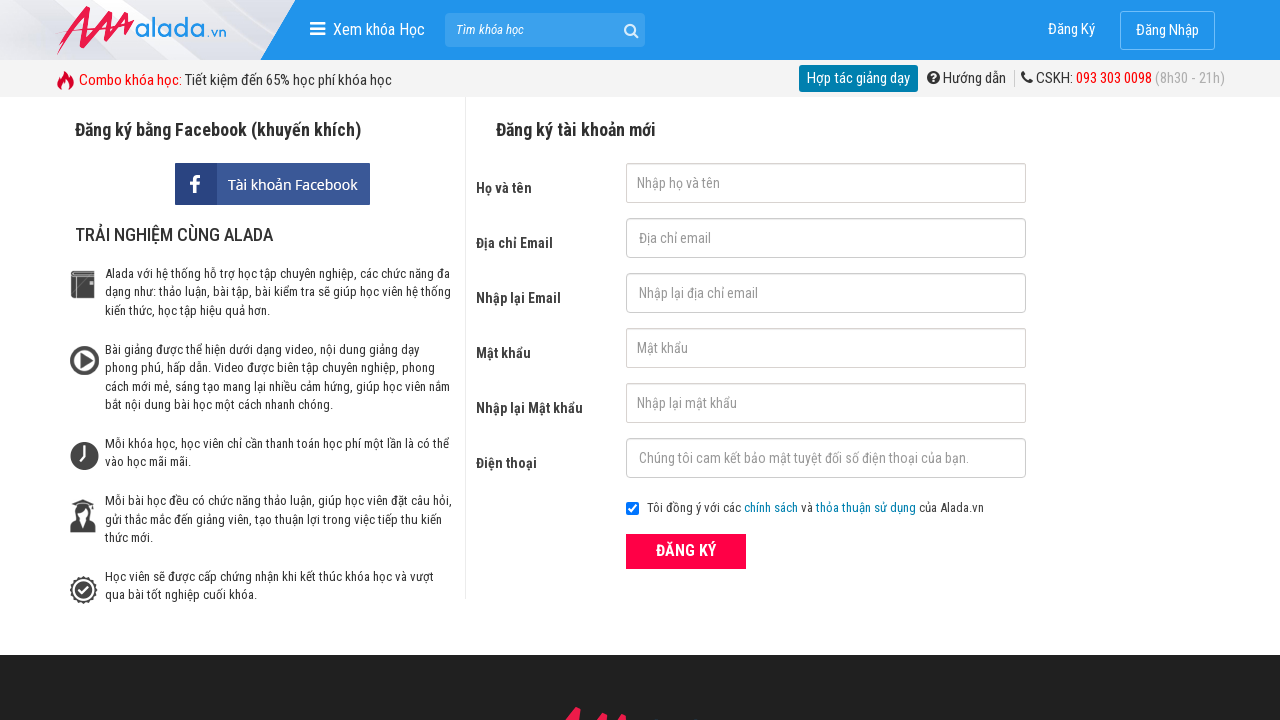

Filled first name field with 'Automation Testing' on //input[@id='txtFirstname']
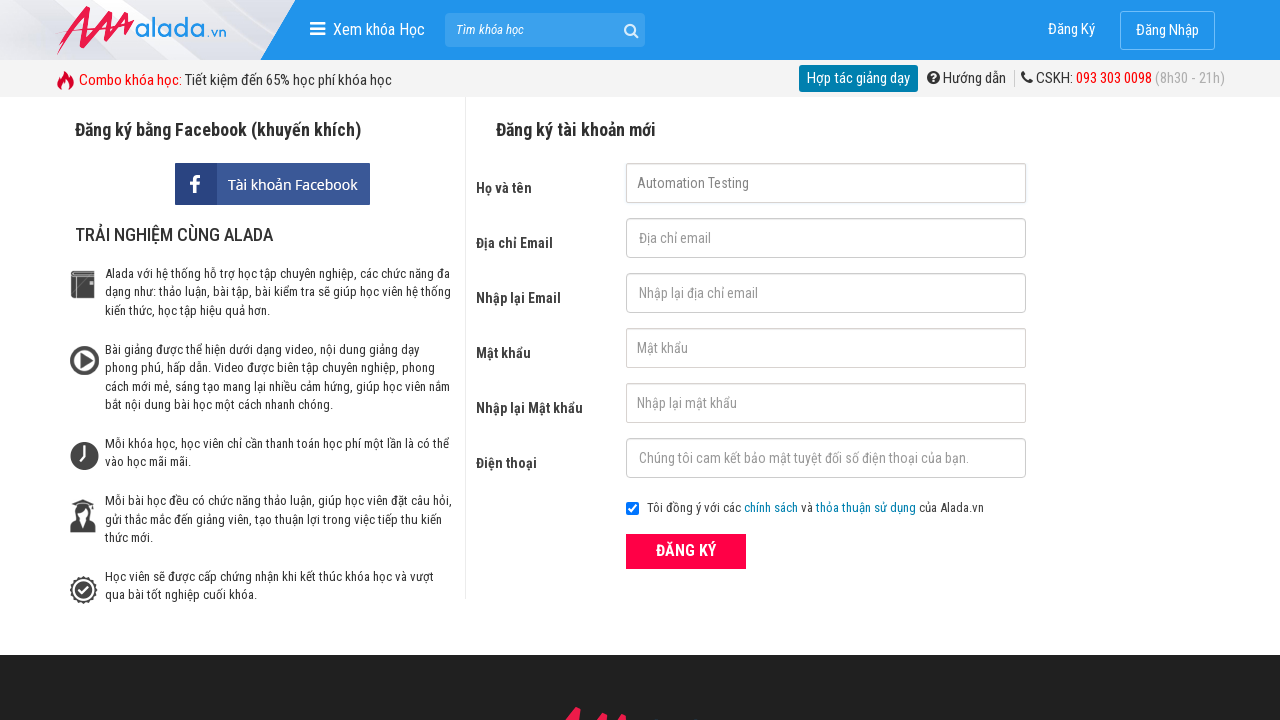

Filled email field with invalid format '123@123@123' on //input[@id='txtEmail']
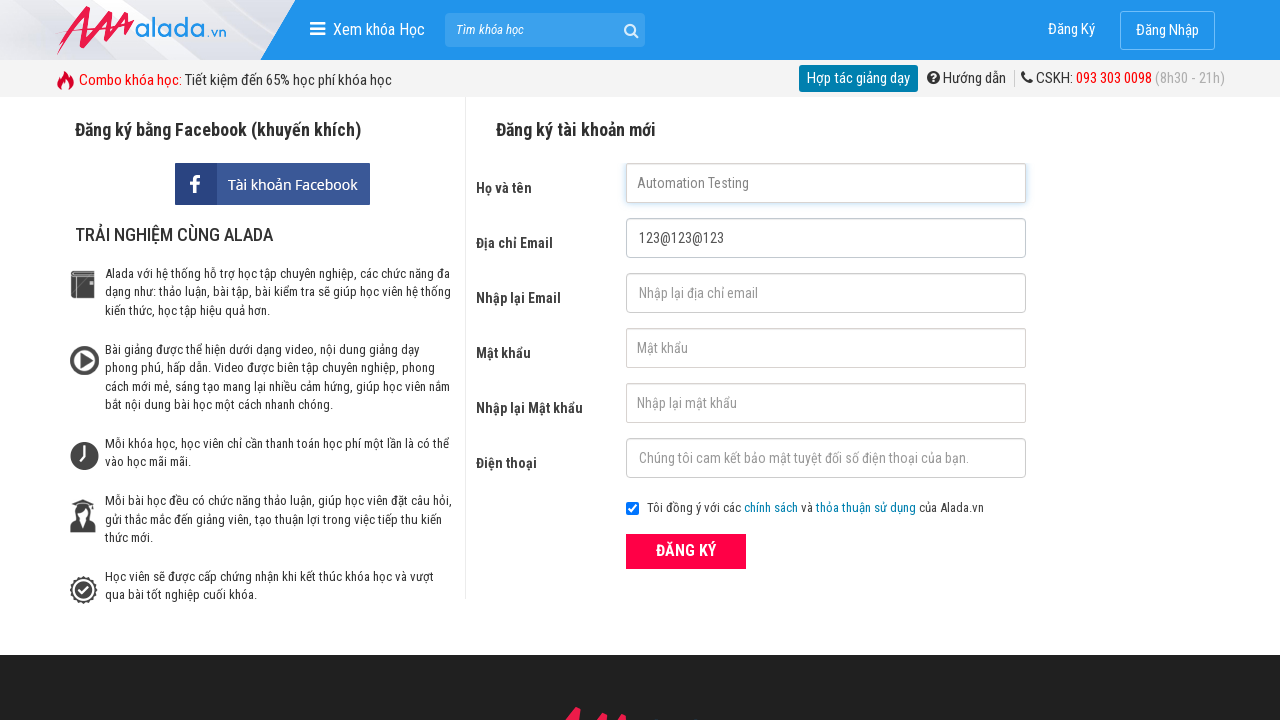

Filled confirm email field with invalid format '123@123@123' on //input[@id='txtCEmail']
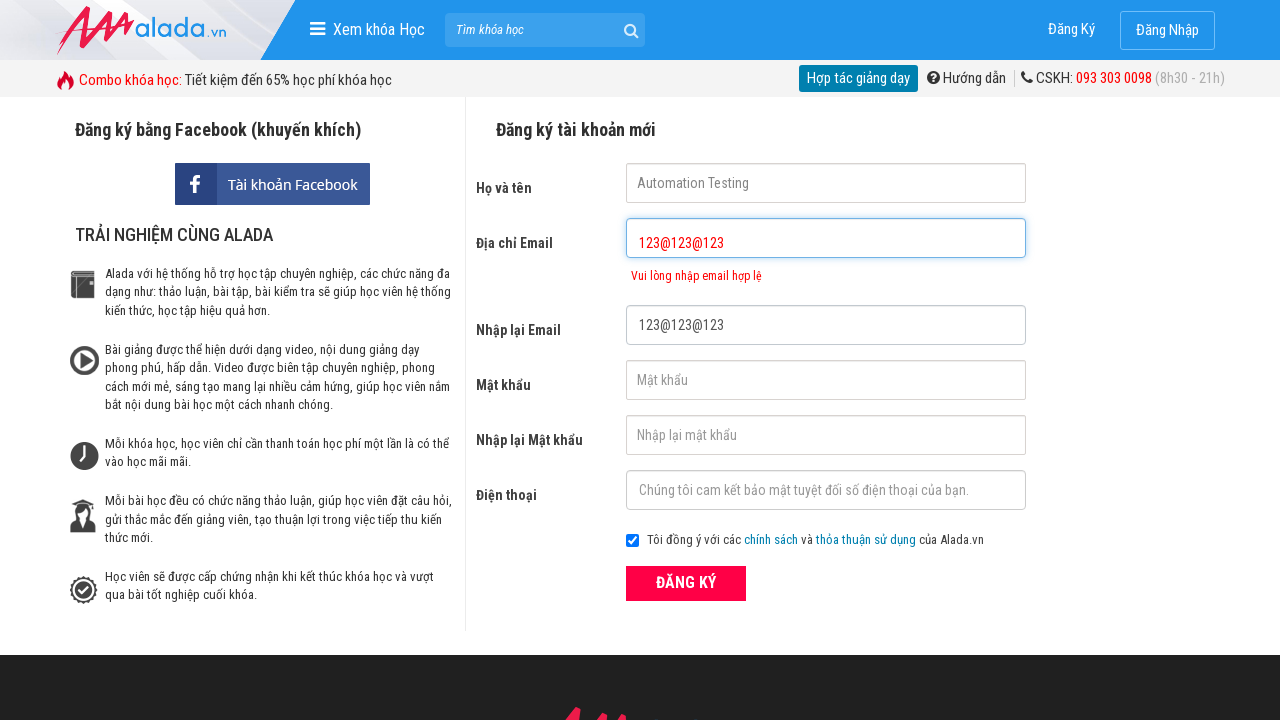

Filled password field with '123456' on //input[@id='txtPassword']
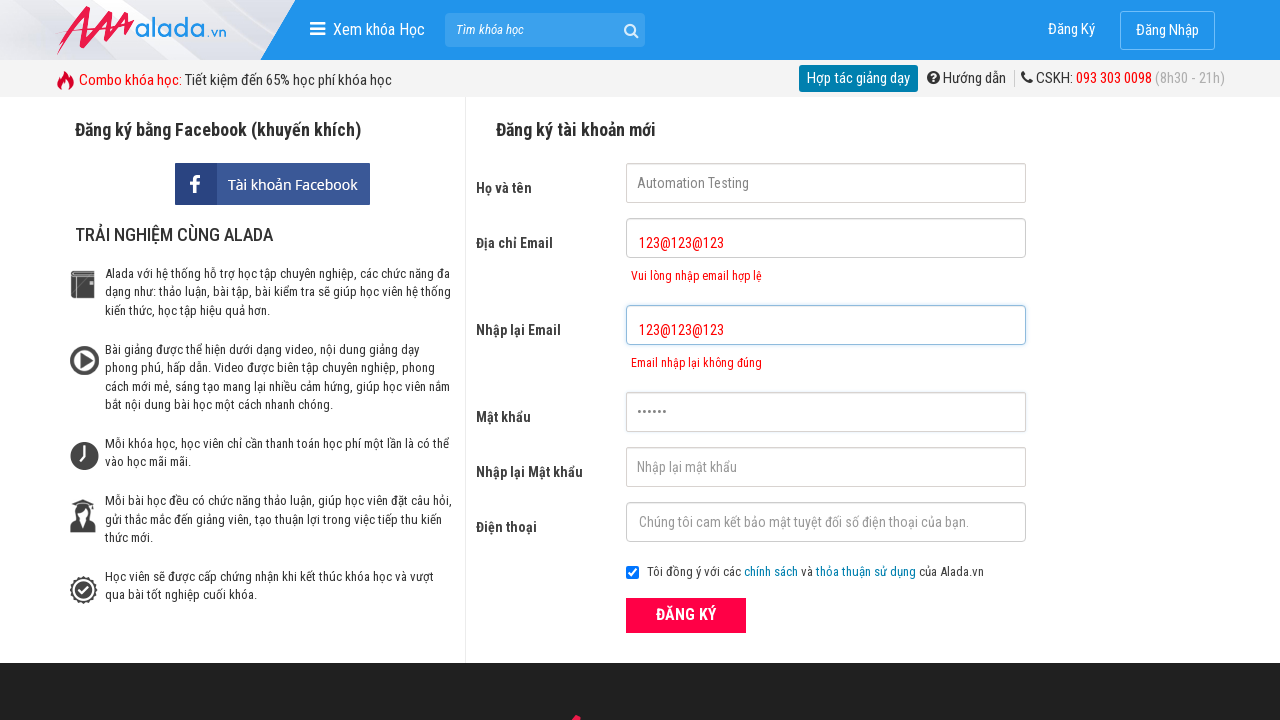

Filled confirm password field with '123456' on //input[@id='txtCPassword']
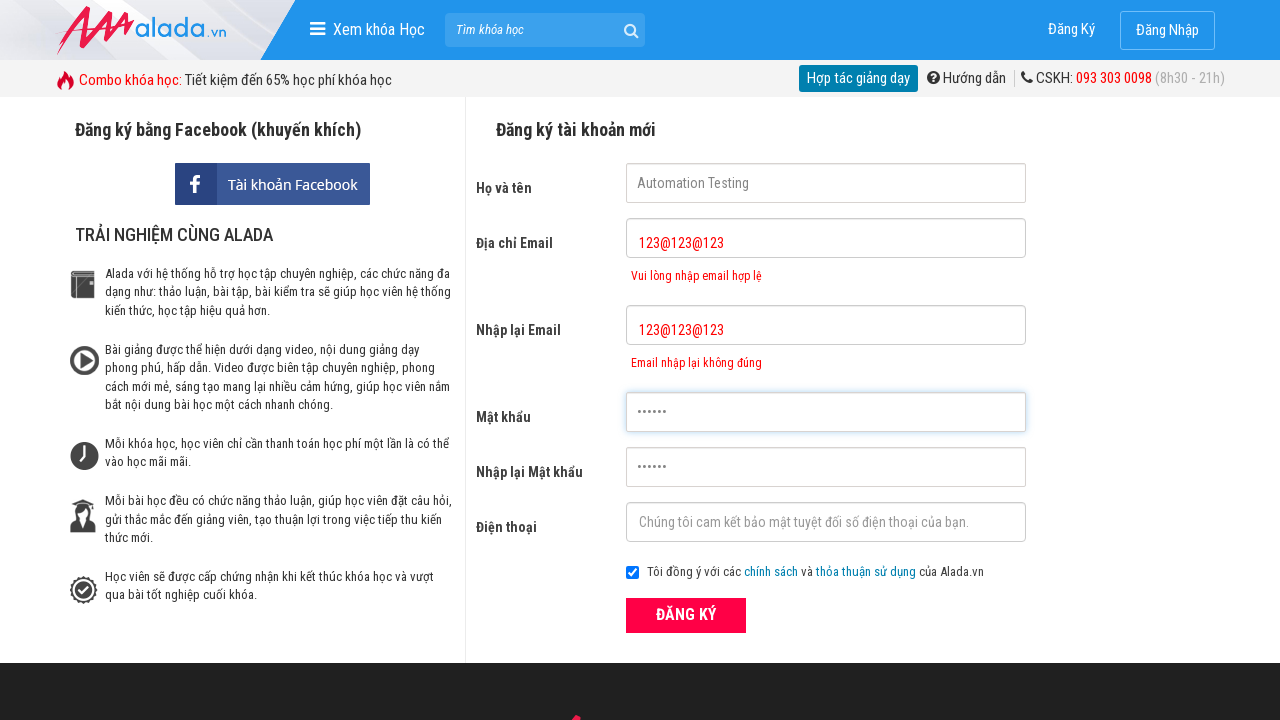

Filled phone number field with '0987654321' on //input[@id='txtPhone']
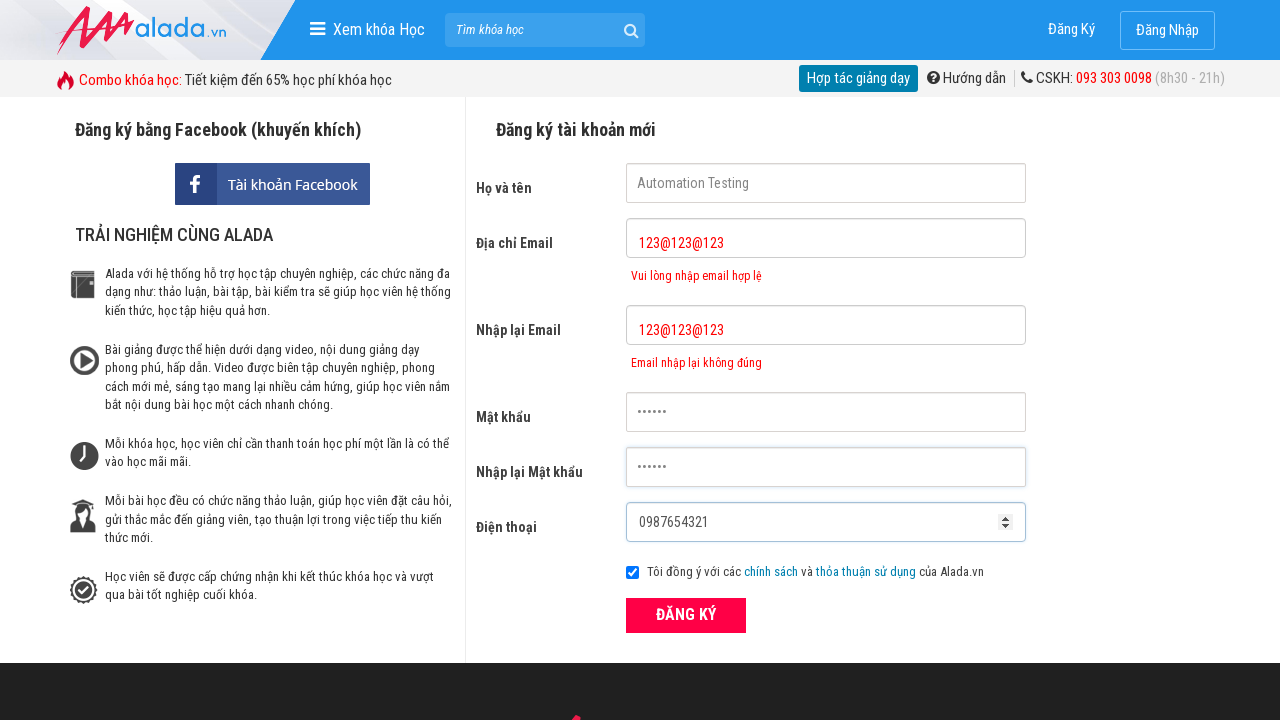

Clicked ĐĂNG KÝ (Register) button at (686, 615) on xpath=//button[text()='ĐĂNG KÝ' and @type='submit']
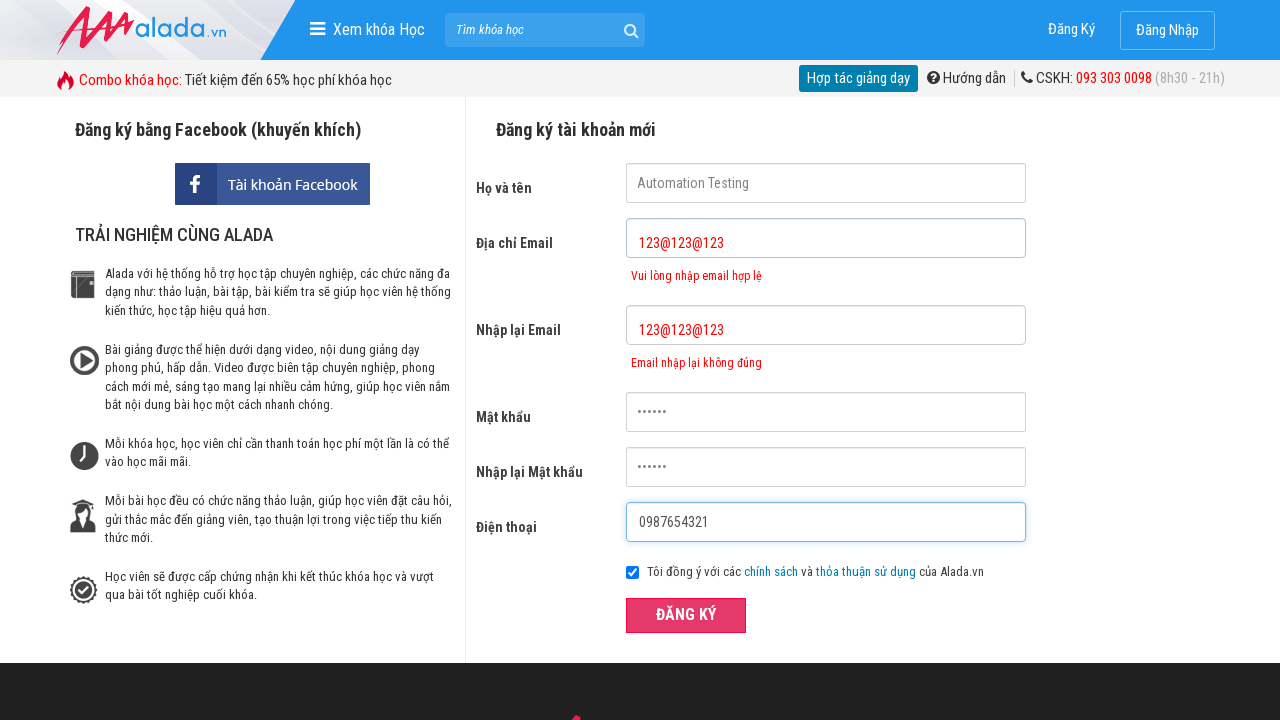

Email error message appeared for invalid email format
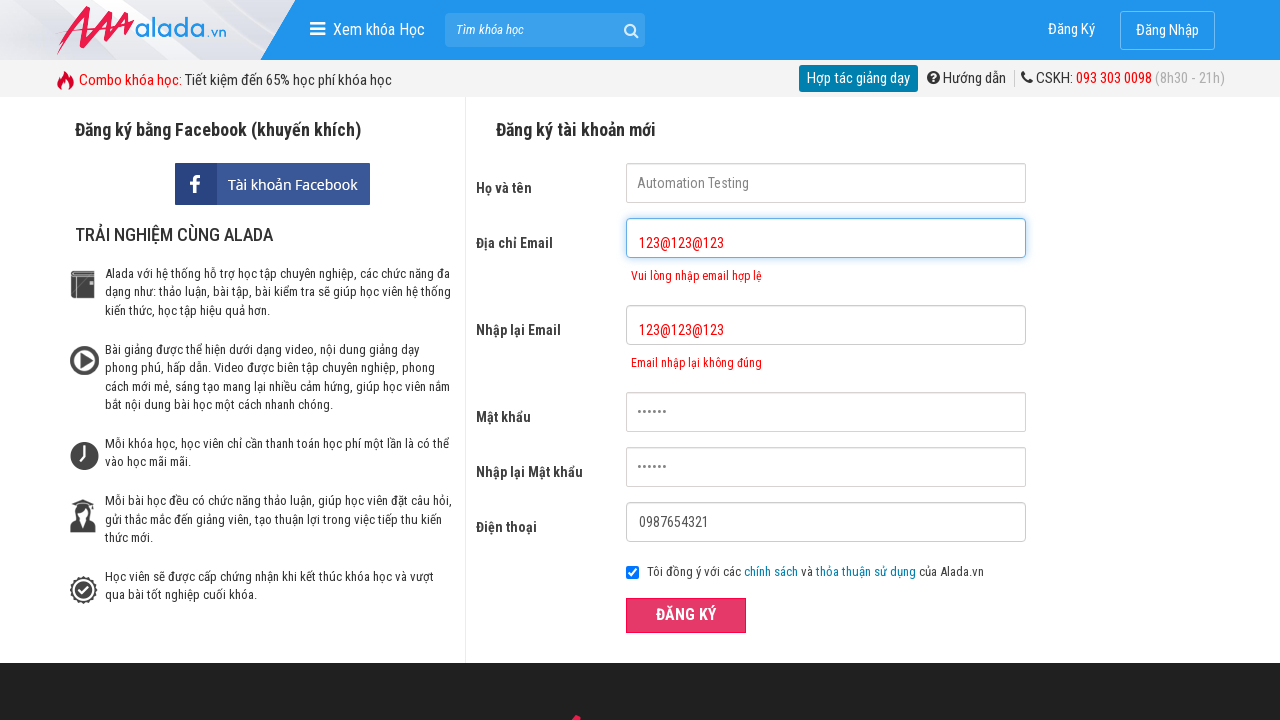

Confirm email error message appeared for invalid email format
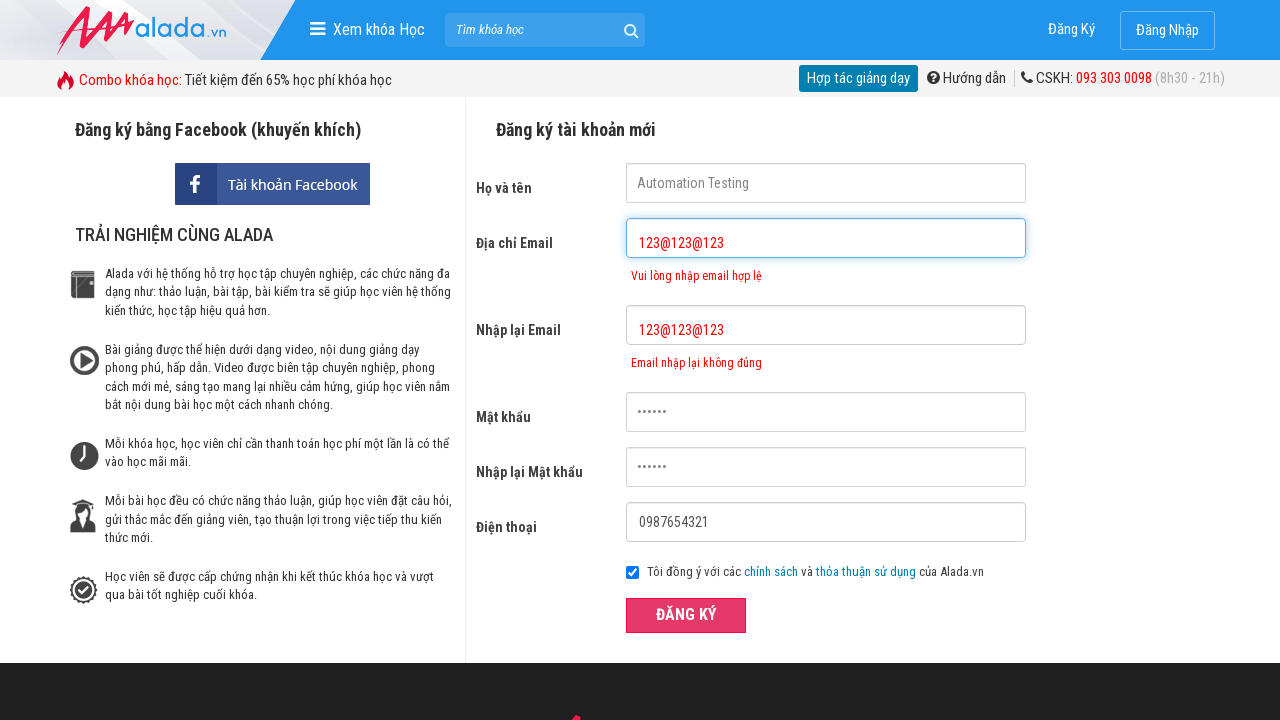

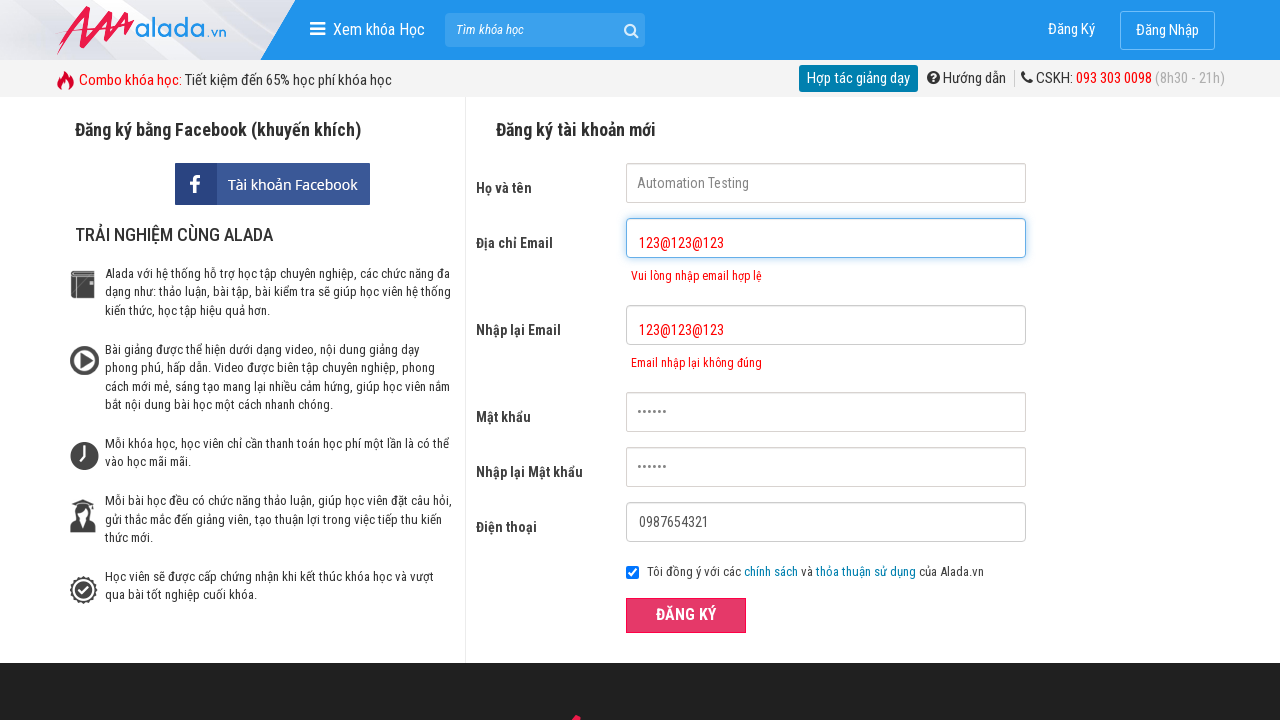